Tests scrolling functionality by navigating to GlobalSQA website and scrolling down the page by a specific pixel amount

Starting URL: https://www.globalsqa.com/

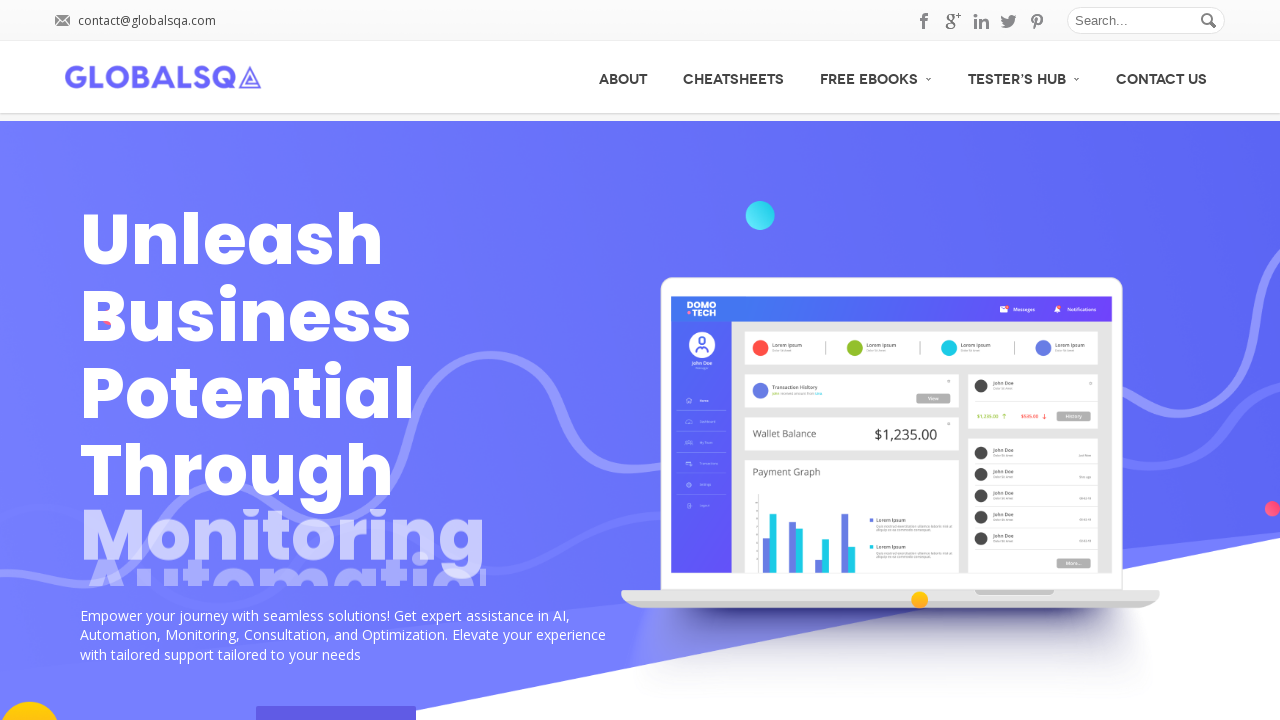

Navigated to GlobalSQA website
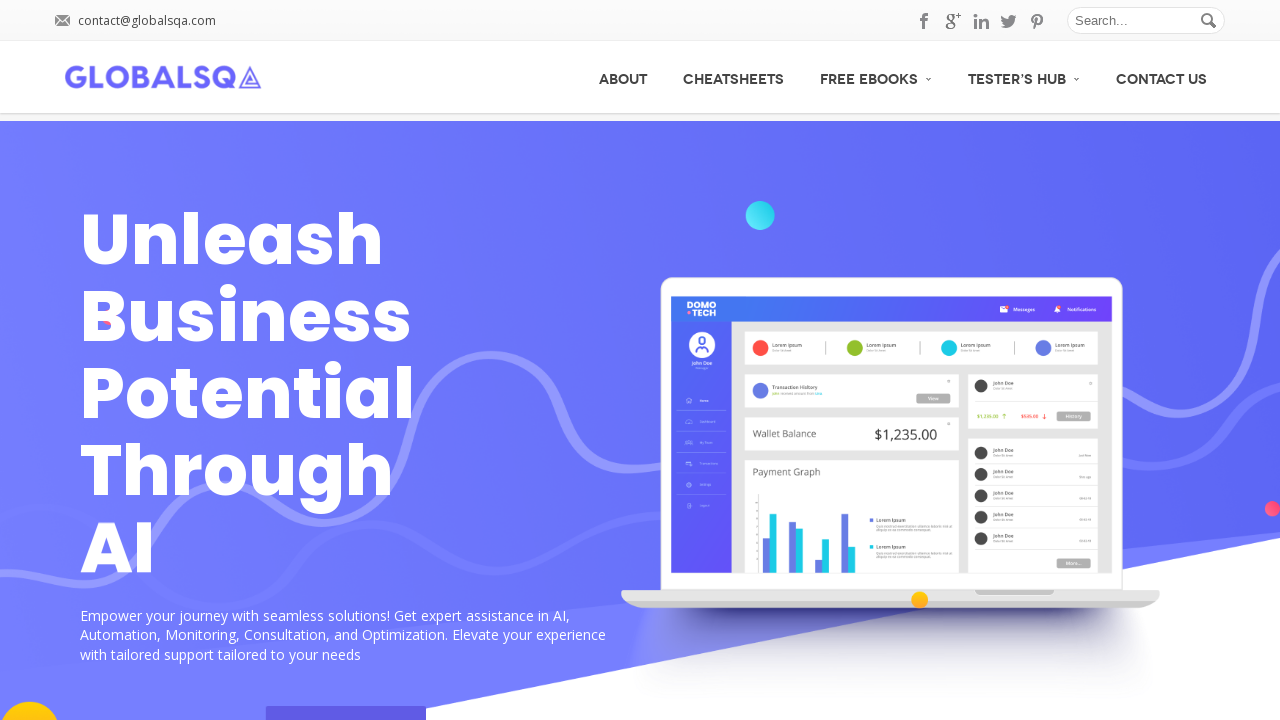

Scrolled down the page by 1000 pixels
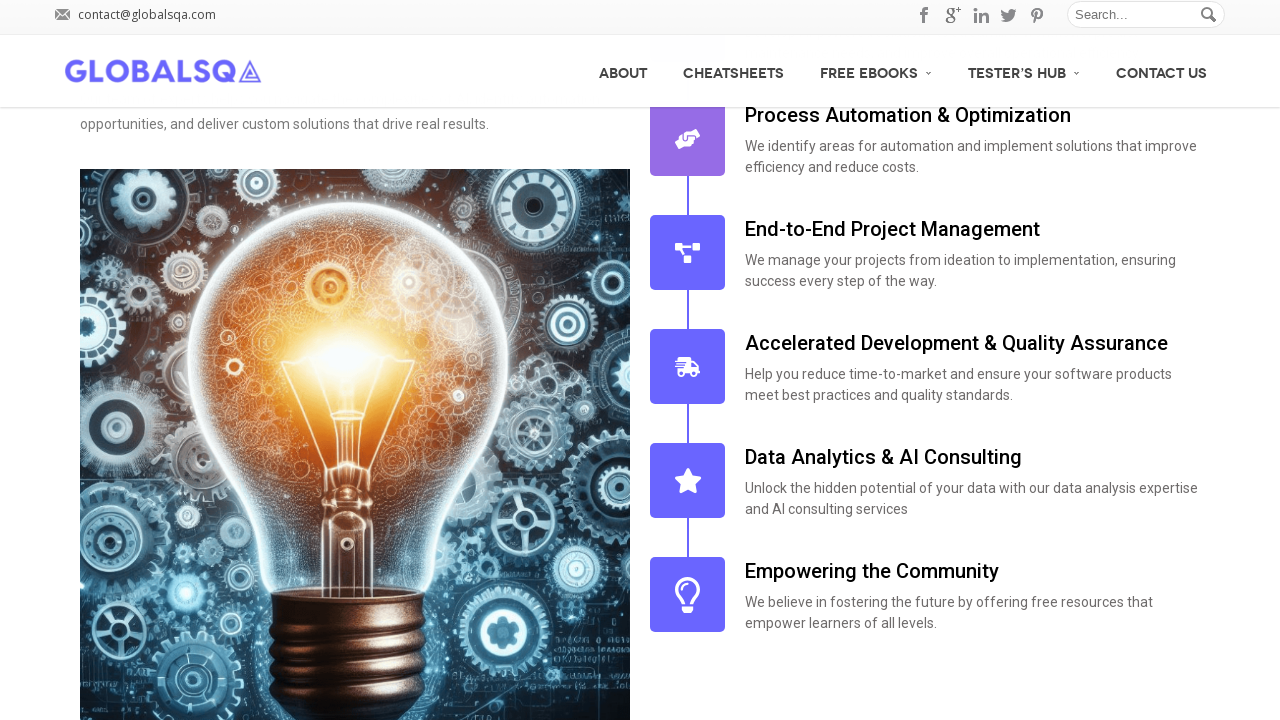

Waited 1000ms to observe the scroll effect
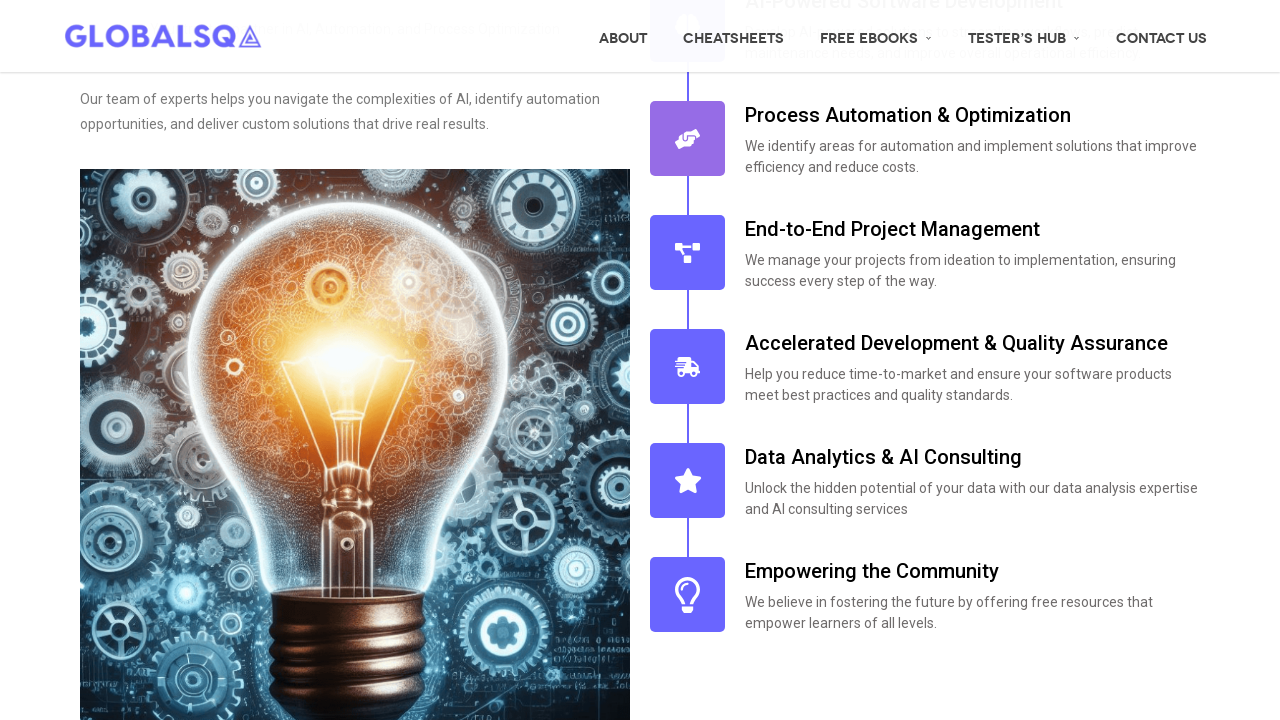

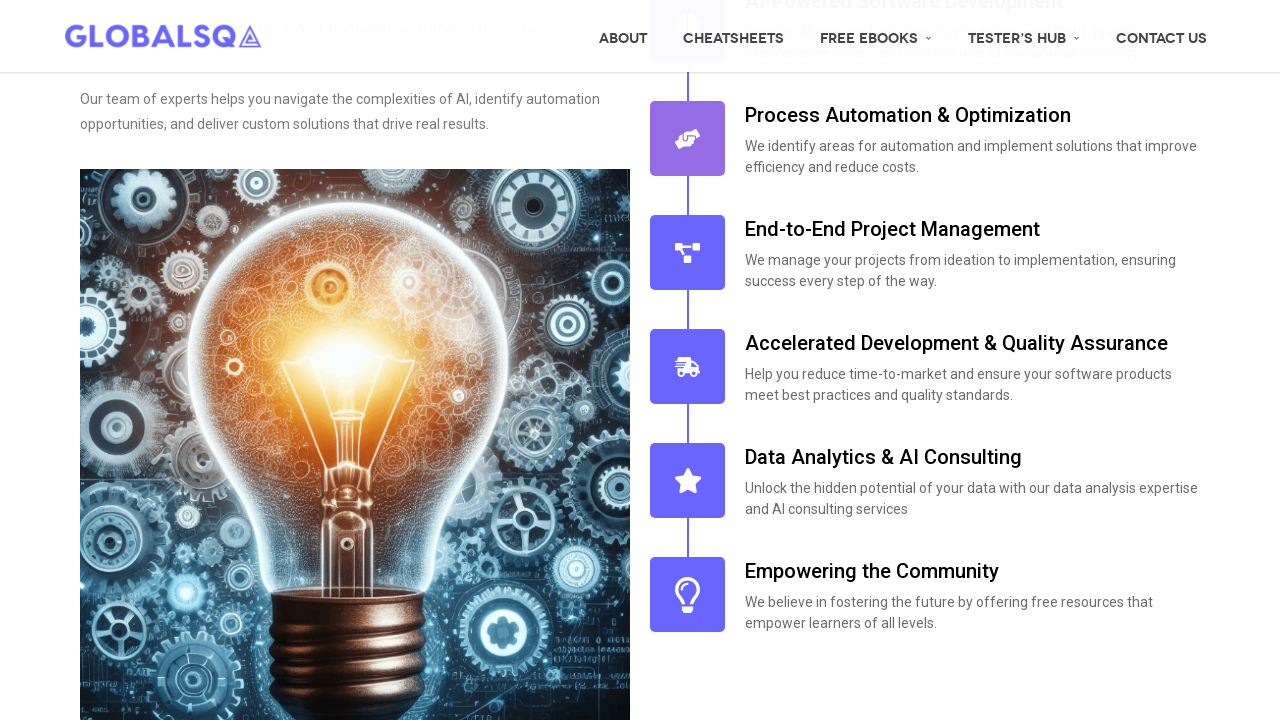